Navigates to Python.org homepage and verifies that upcoming events and latest news sections are displayed with their respective content

Starting URL: https://www.python.org/

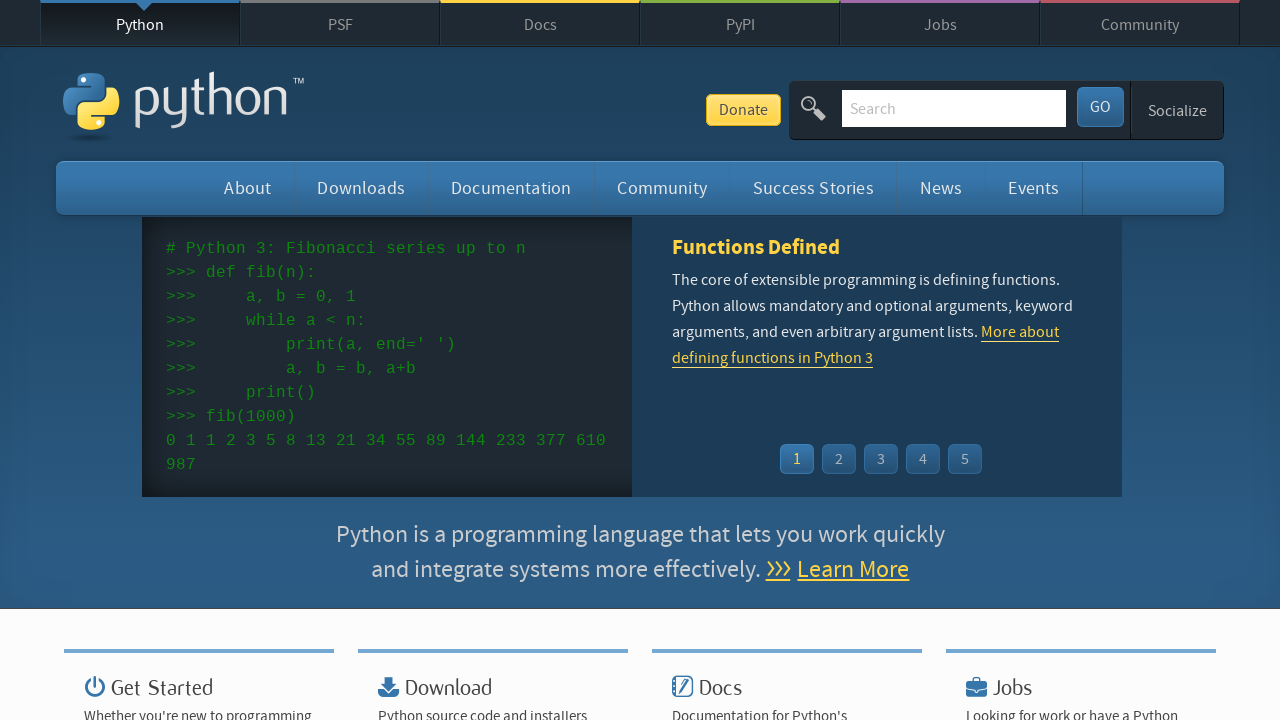

Navigated to Python.org homepage
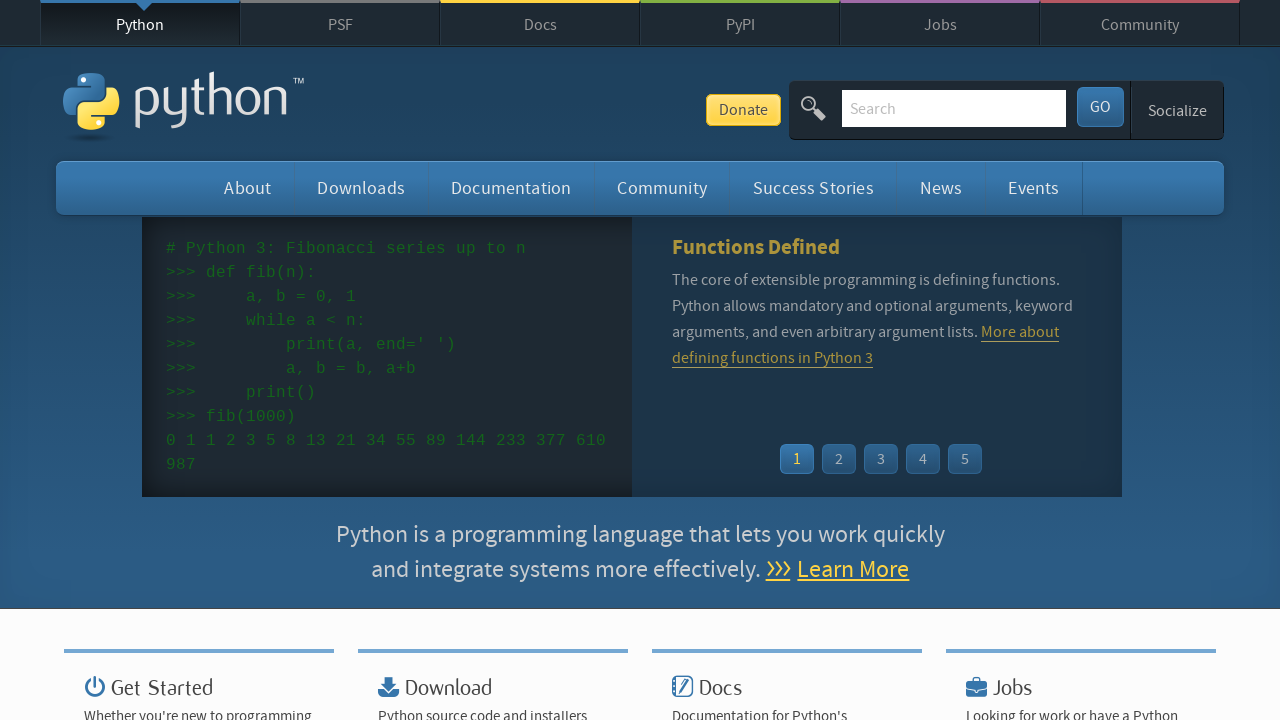

Upcoming events time elements loaded
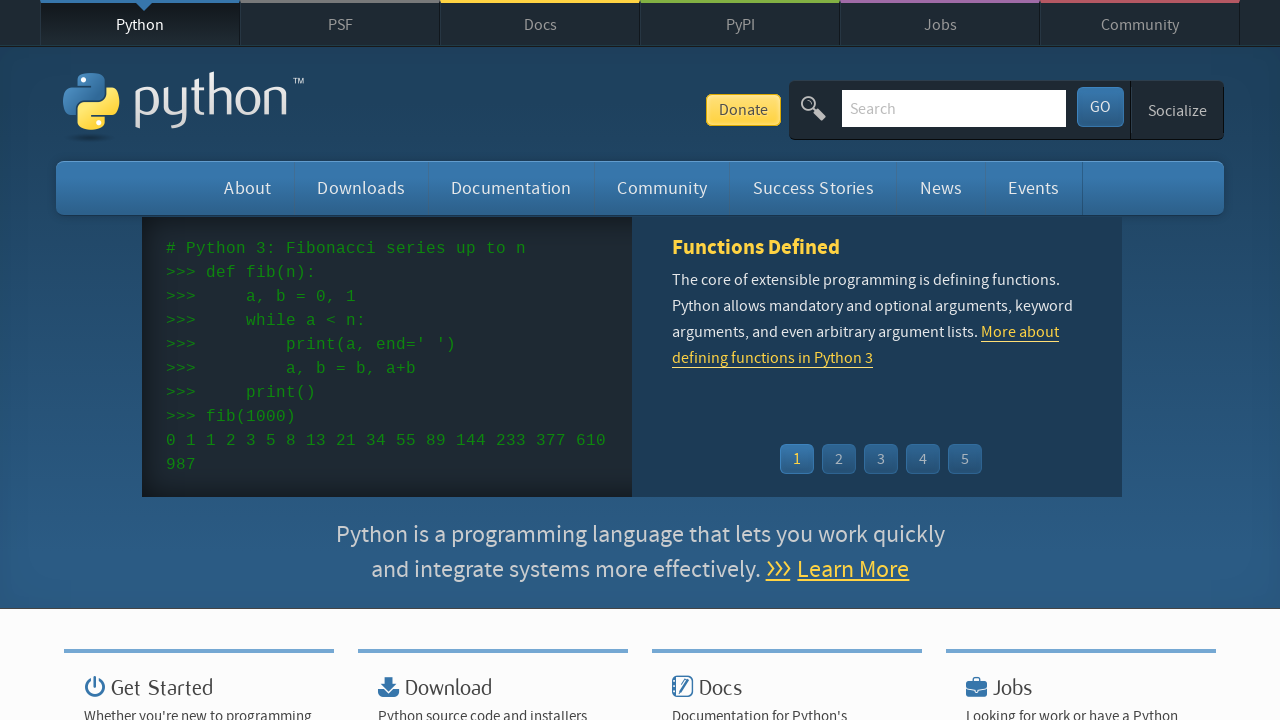

Upcoming events links loaded
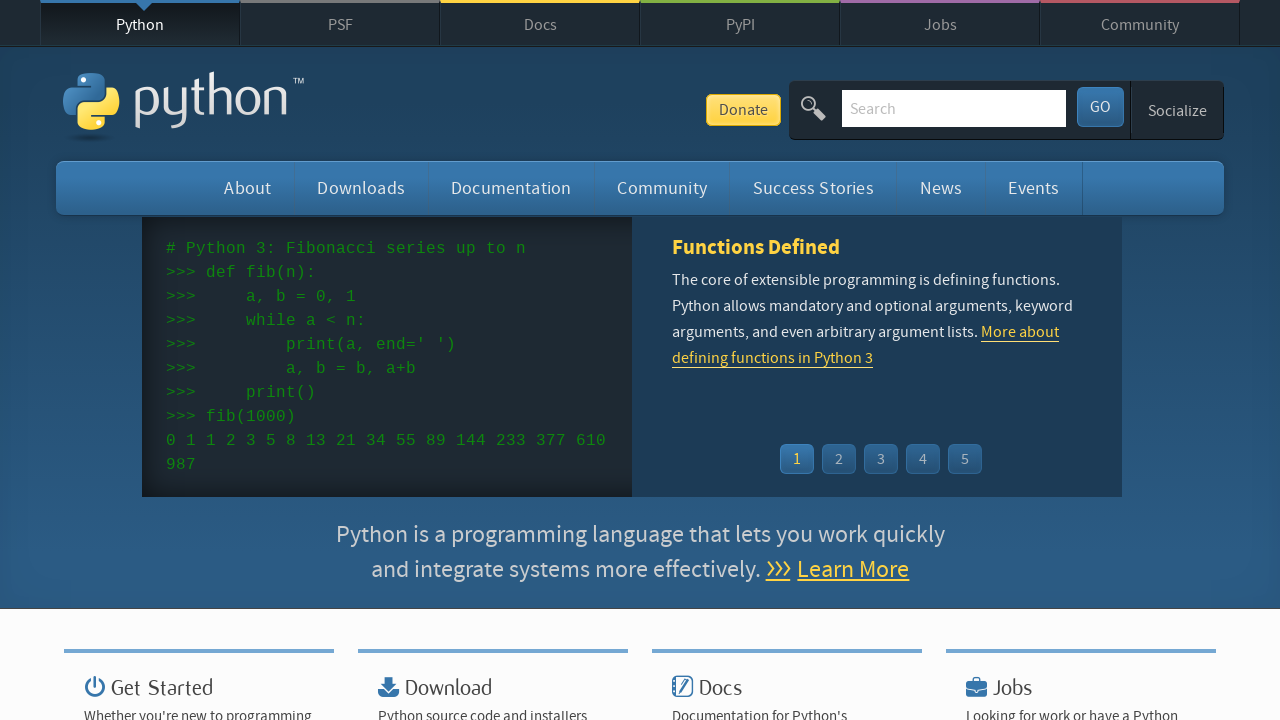

Retrieved 5 upcoming event time elements
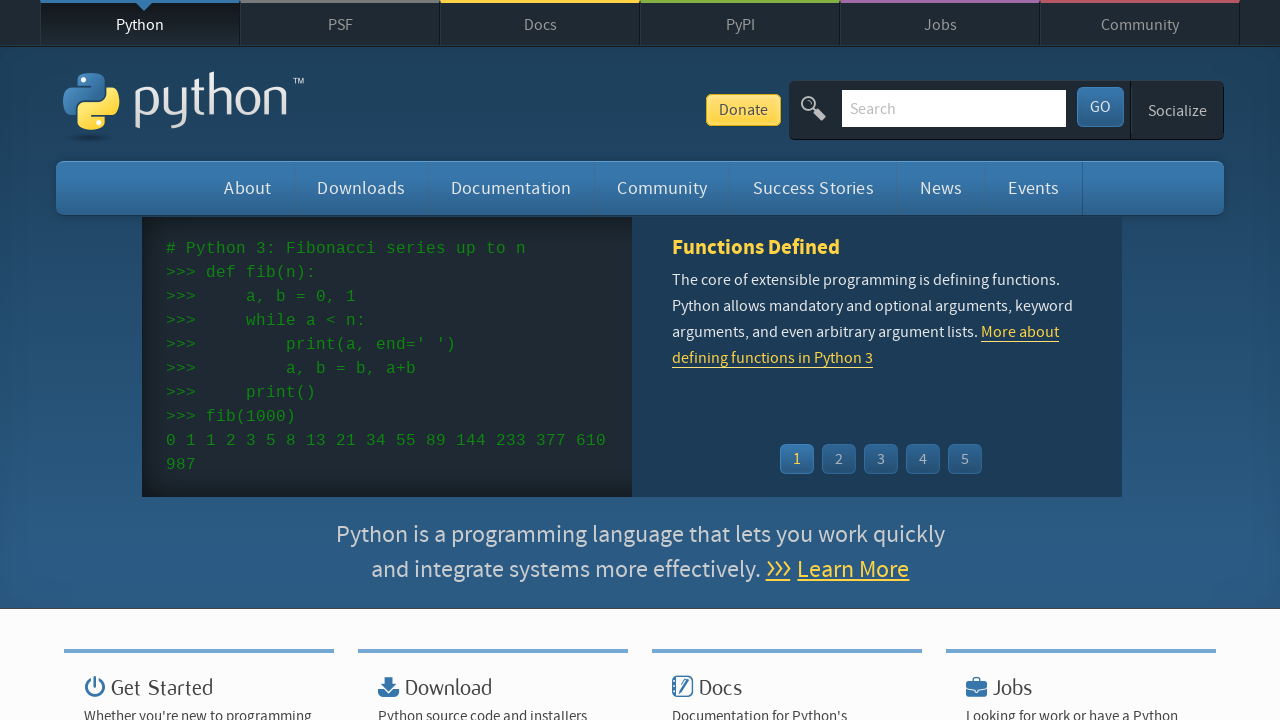

Retrieved 5 upcoming event links
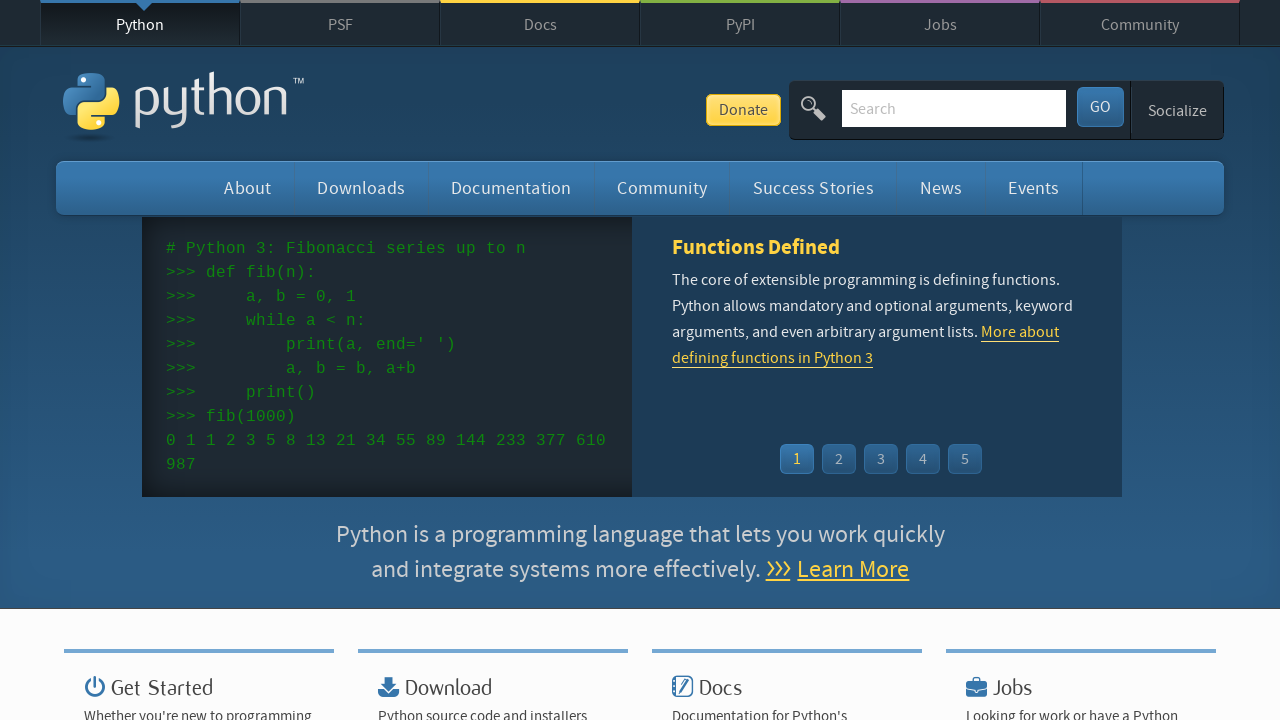

Latest news time elements loaded
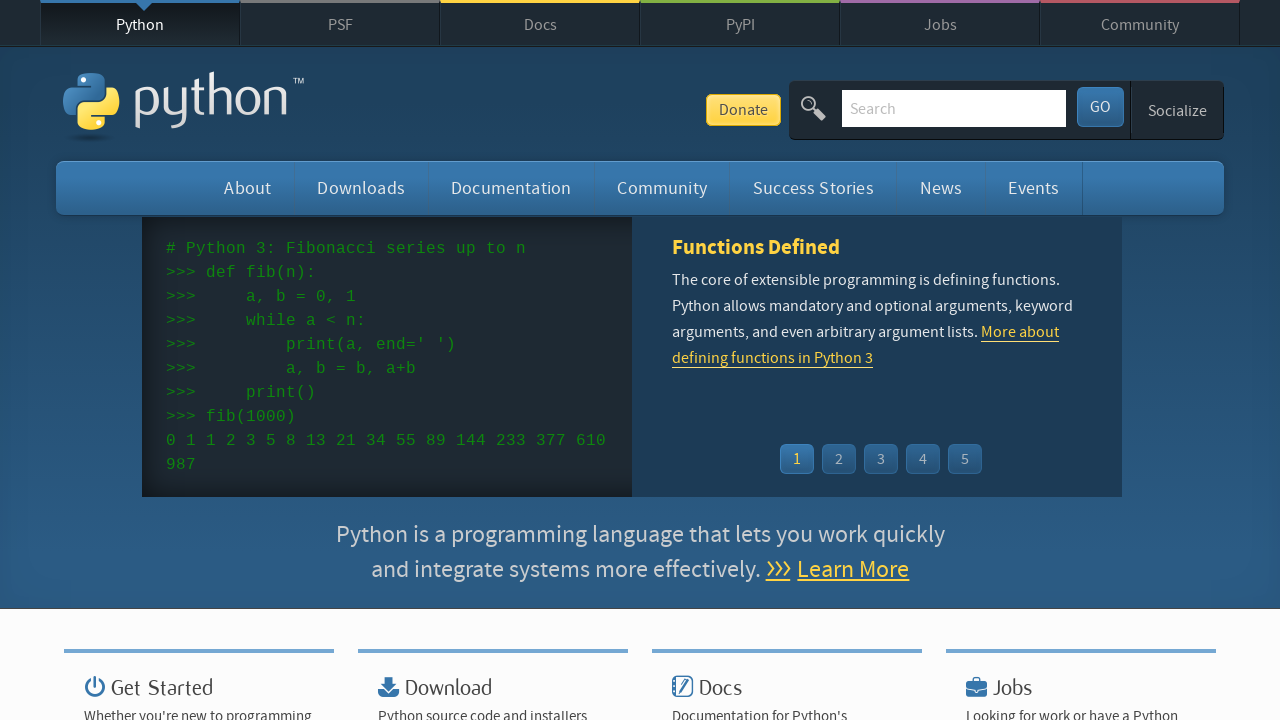

Latest news links loaded
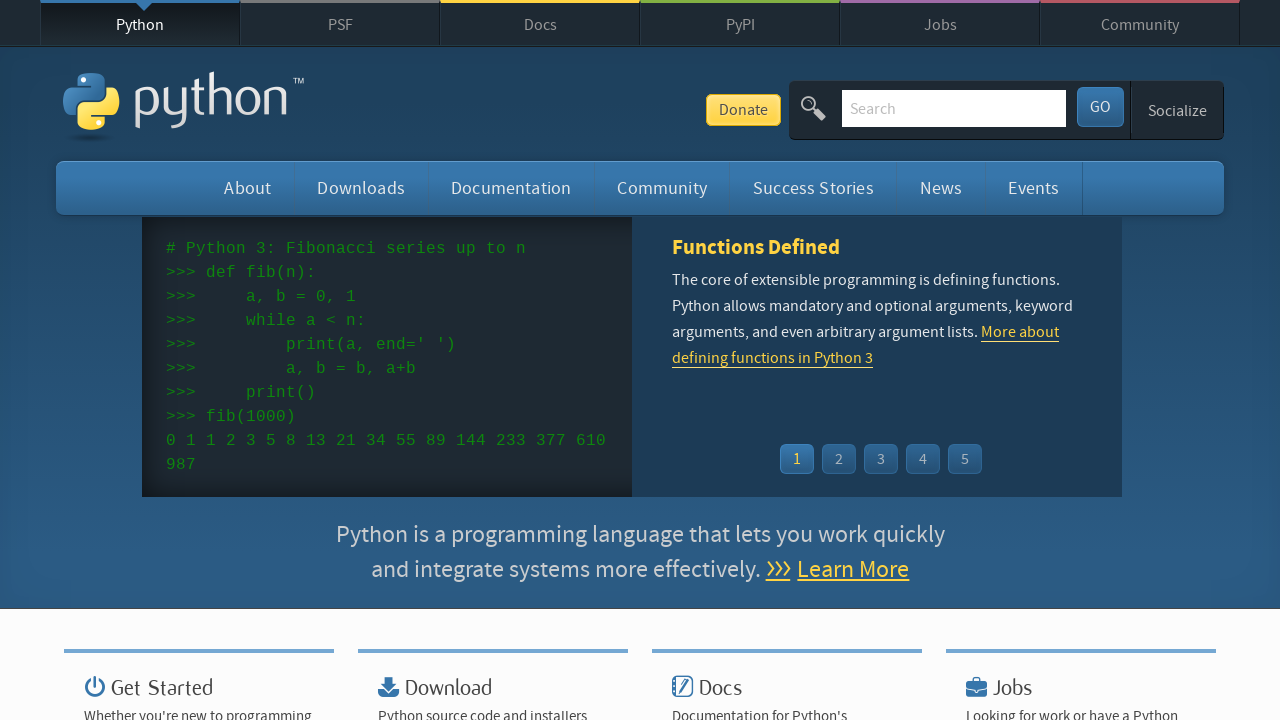

Retrieved 10 latest news time elements
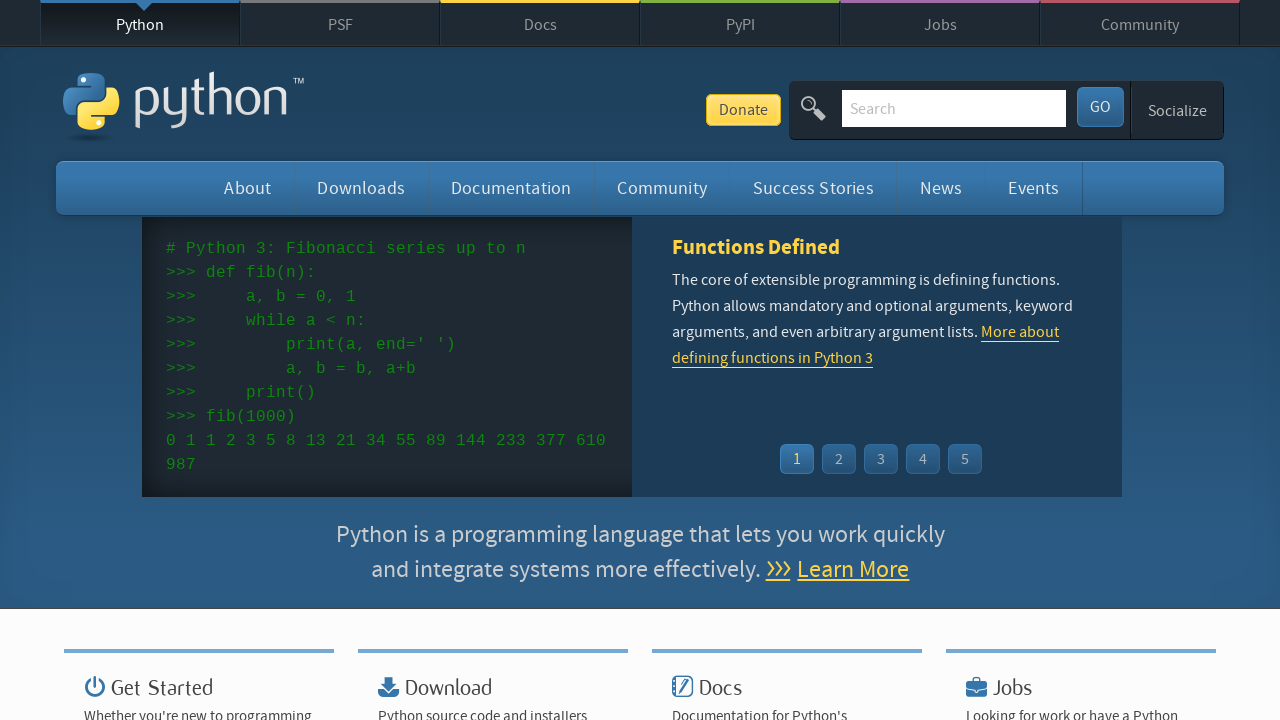

Retrieved 40 latest news links
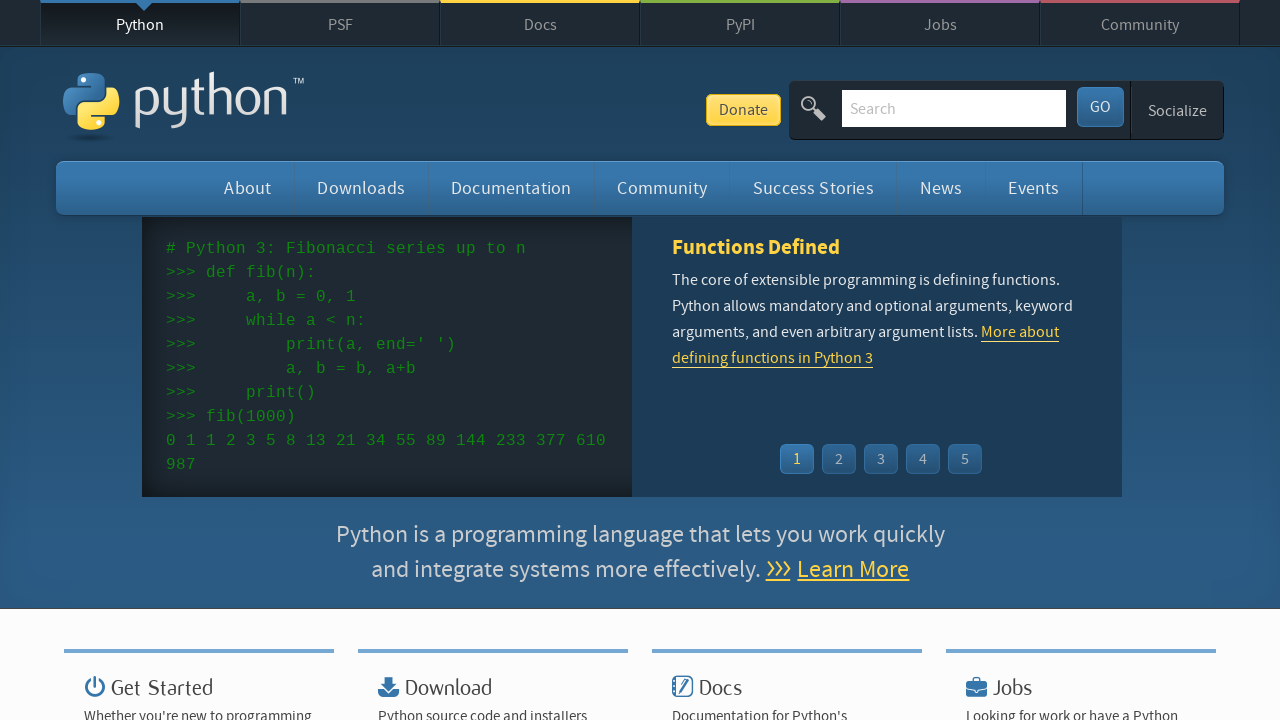

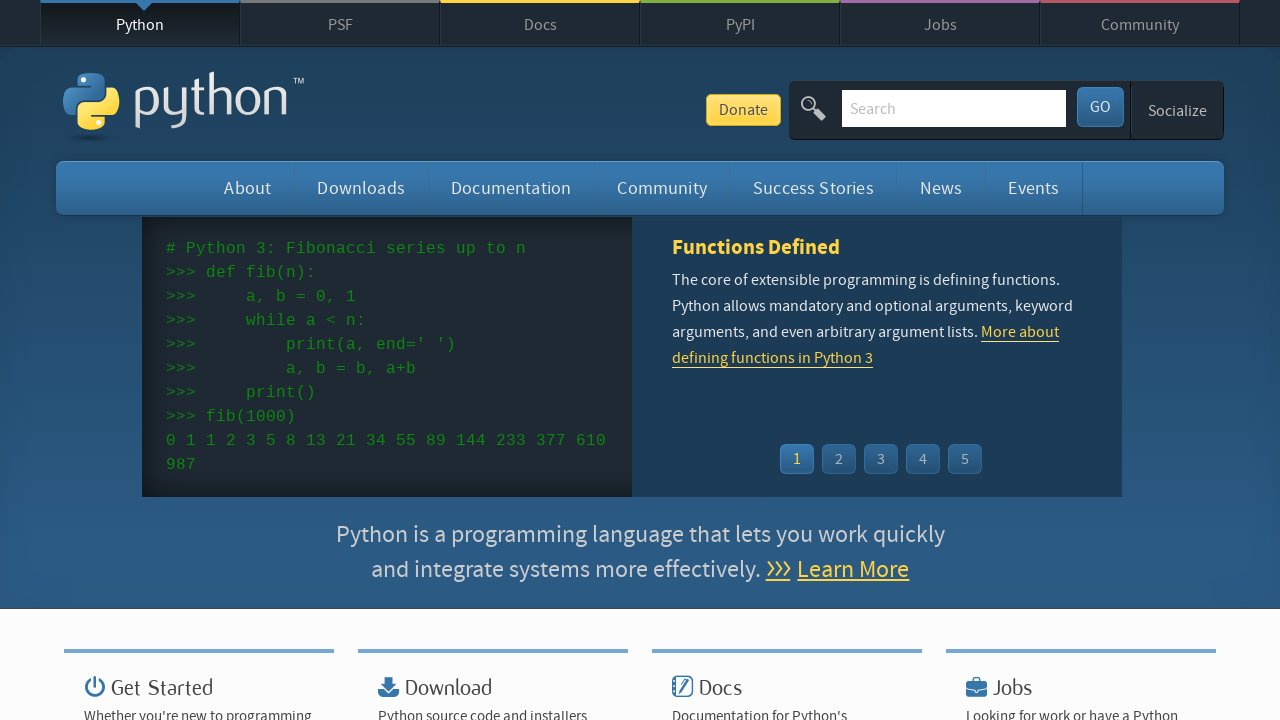